Tests the registration form by filling in the Last Name field with a test value

Starting URL: http://demo.automationtesting.in/Register.html

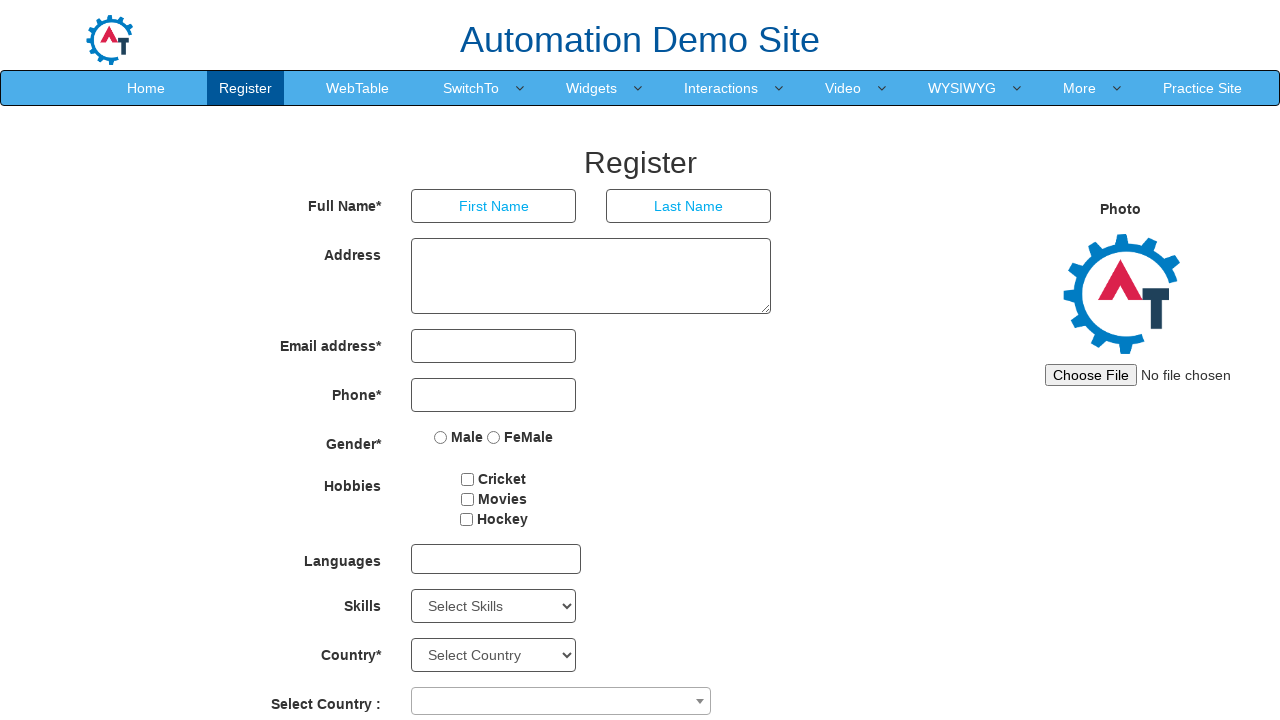

Filled Last Name field with 'Richardson' on input[placeholder='Last Name']
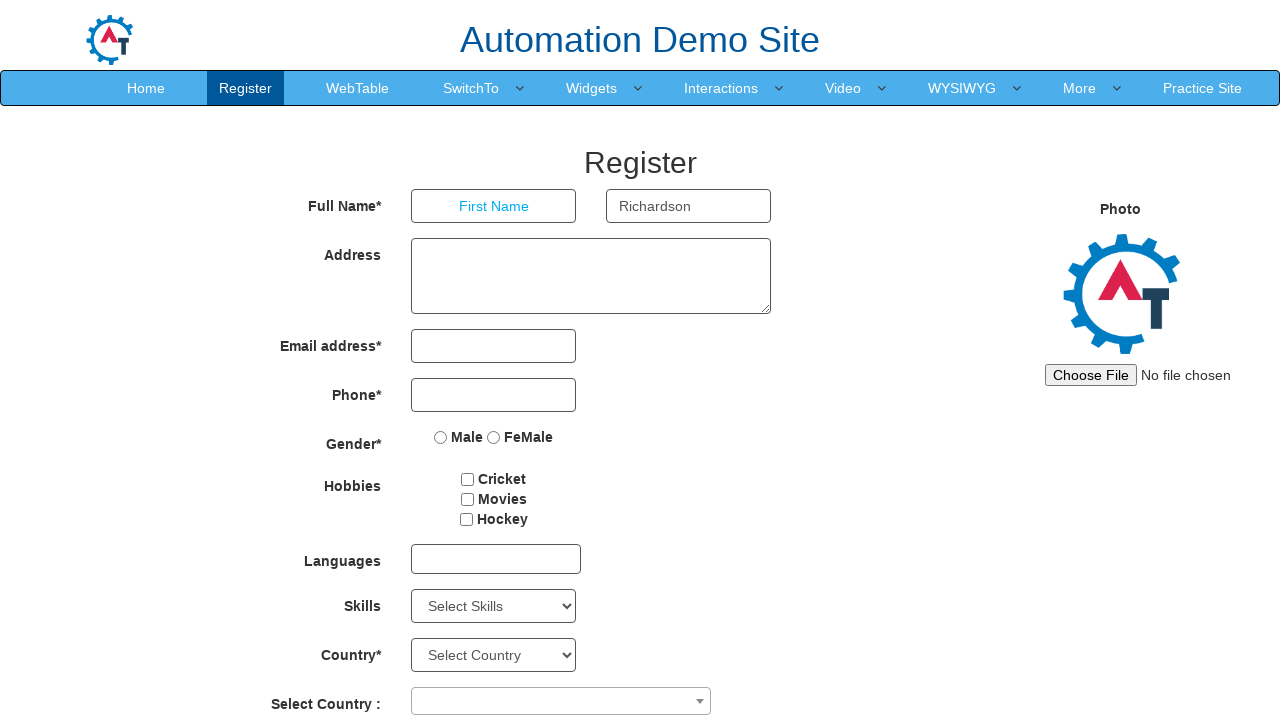

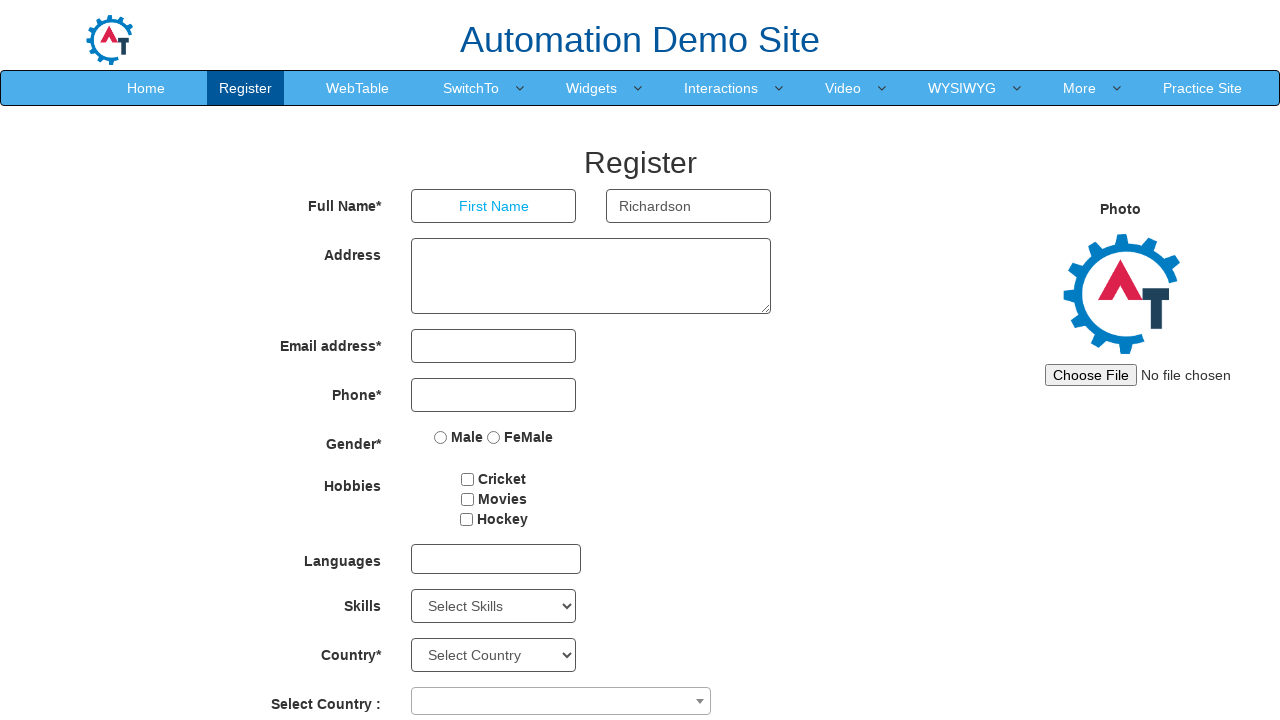